Tests that the Clear completed button is hidden after all completed items are cleared

Starting URL: https://demo.playwright.dev/todomvc

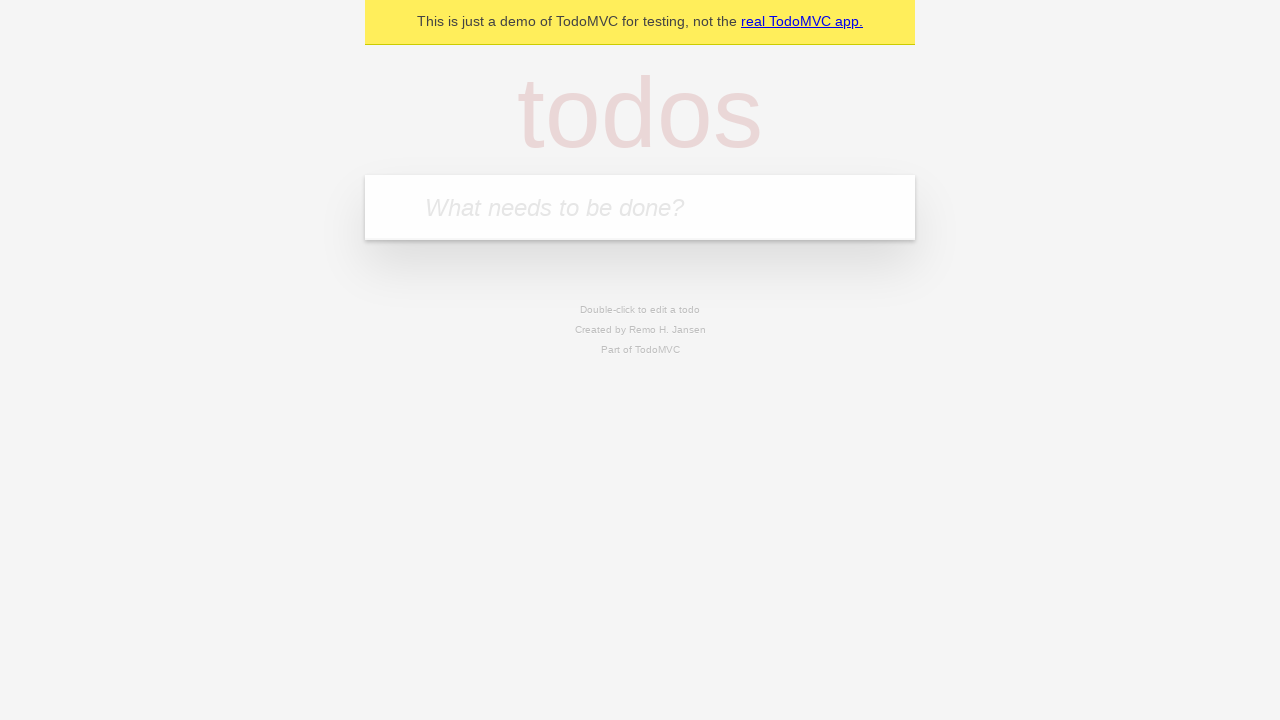

Filled new todo field with 'buy some cheese' on .new-todo
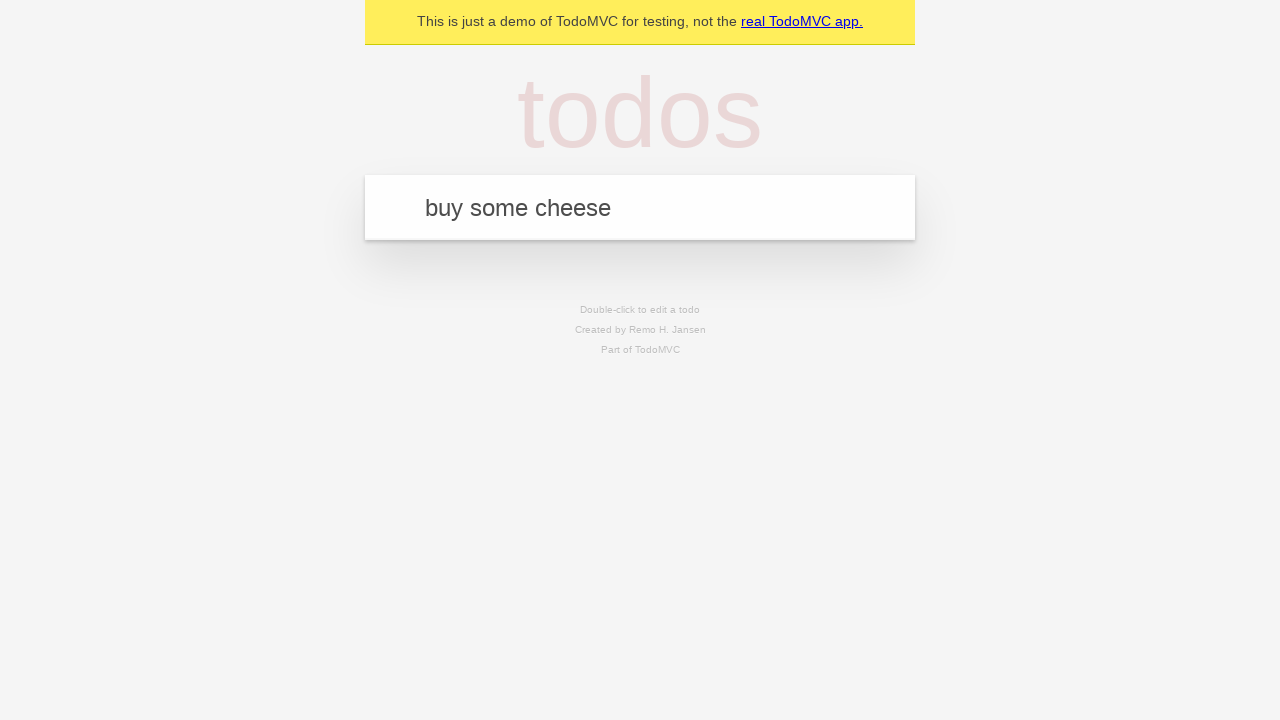

Pressed Enter to create first todo on .new-todo
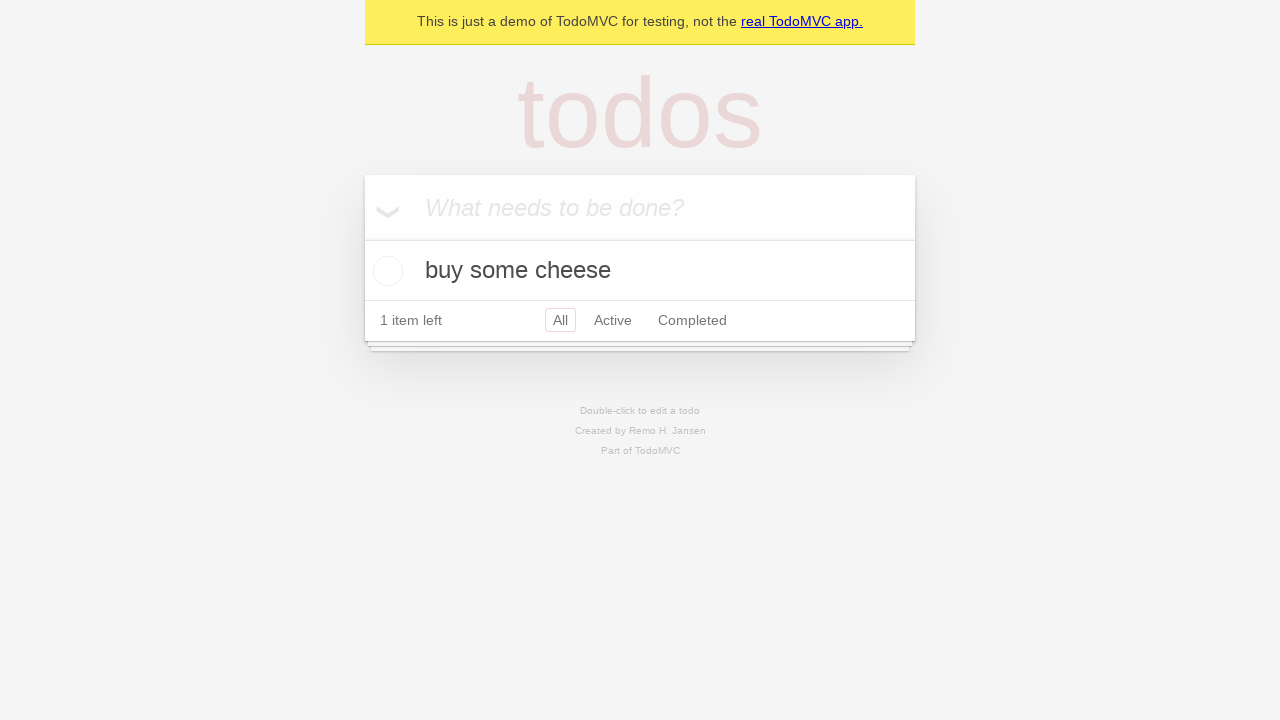

Filled new todo field with 'feed the cat' on .new-todo
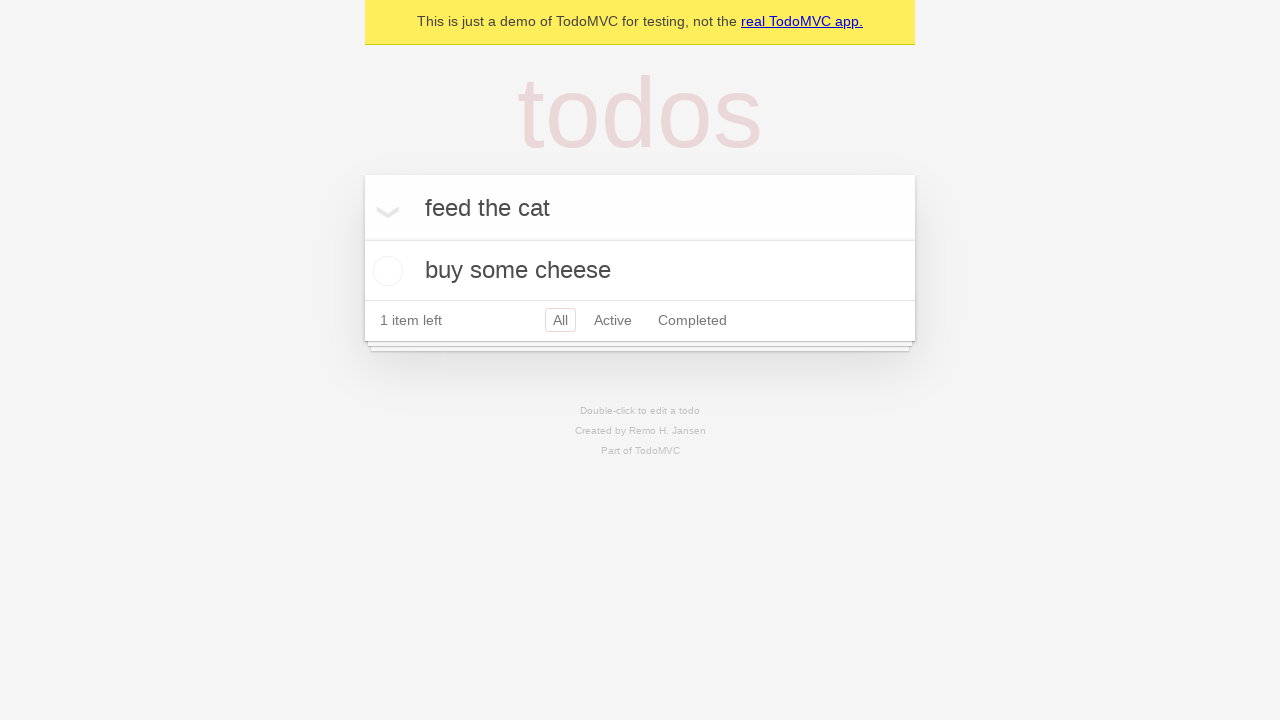

Pressed Enter to create second todo on .new-todo
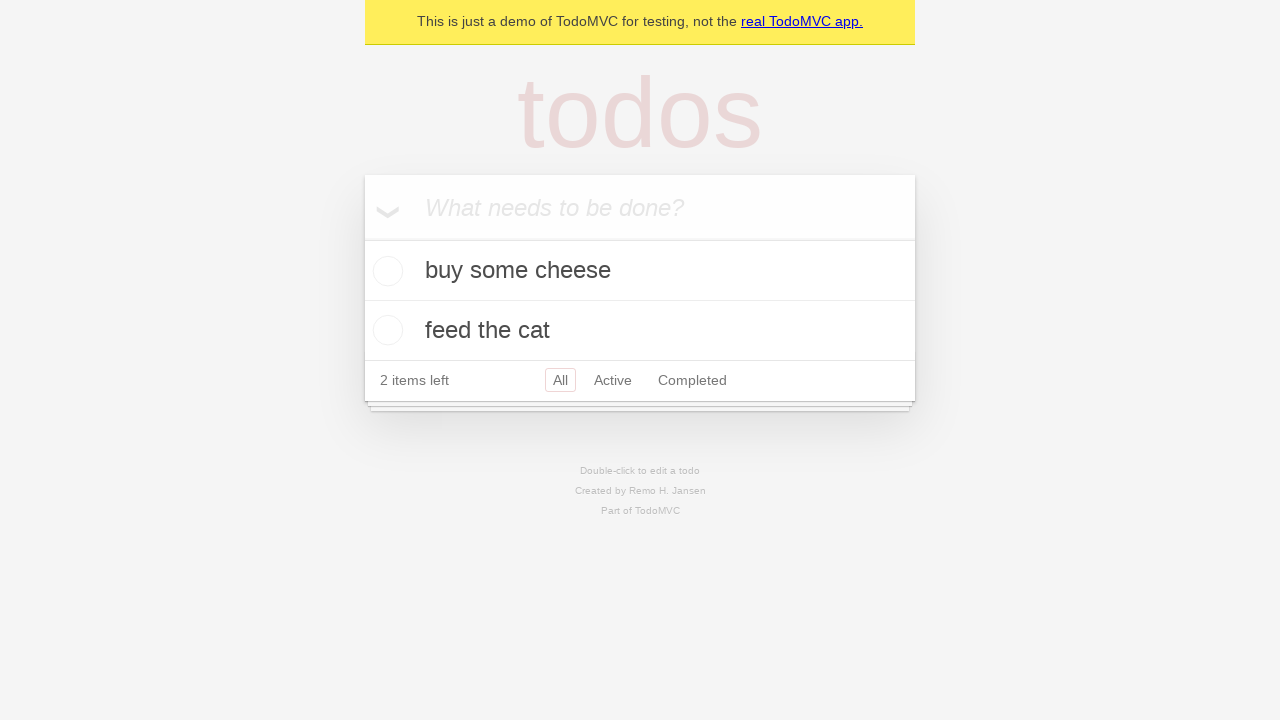

Filled new todo field with 'book a doctors appointment' on .new-todo
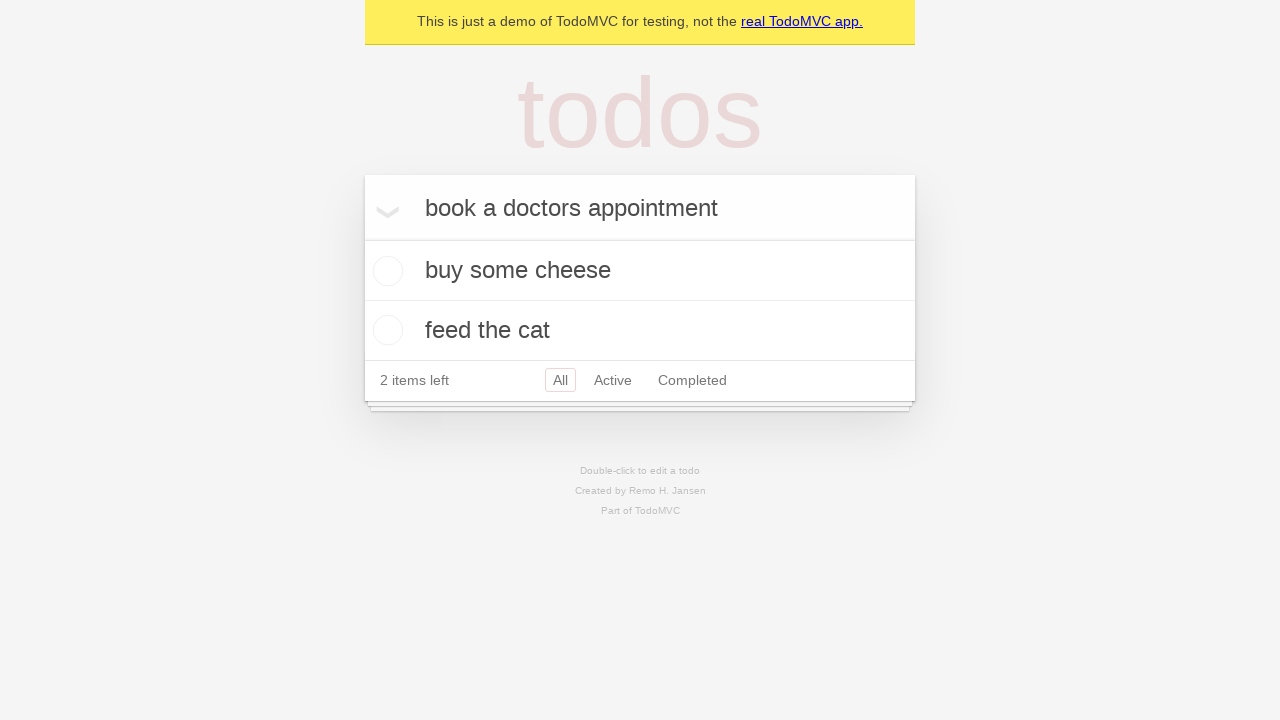

Pressed Enter to create third todo on .new-todo
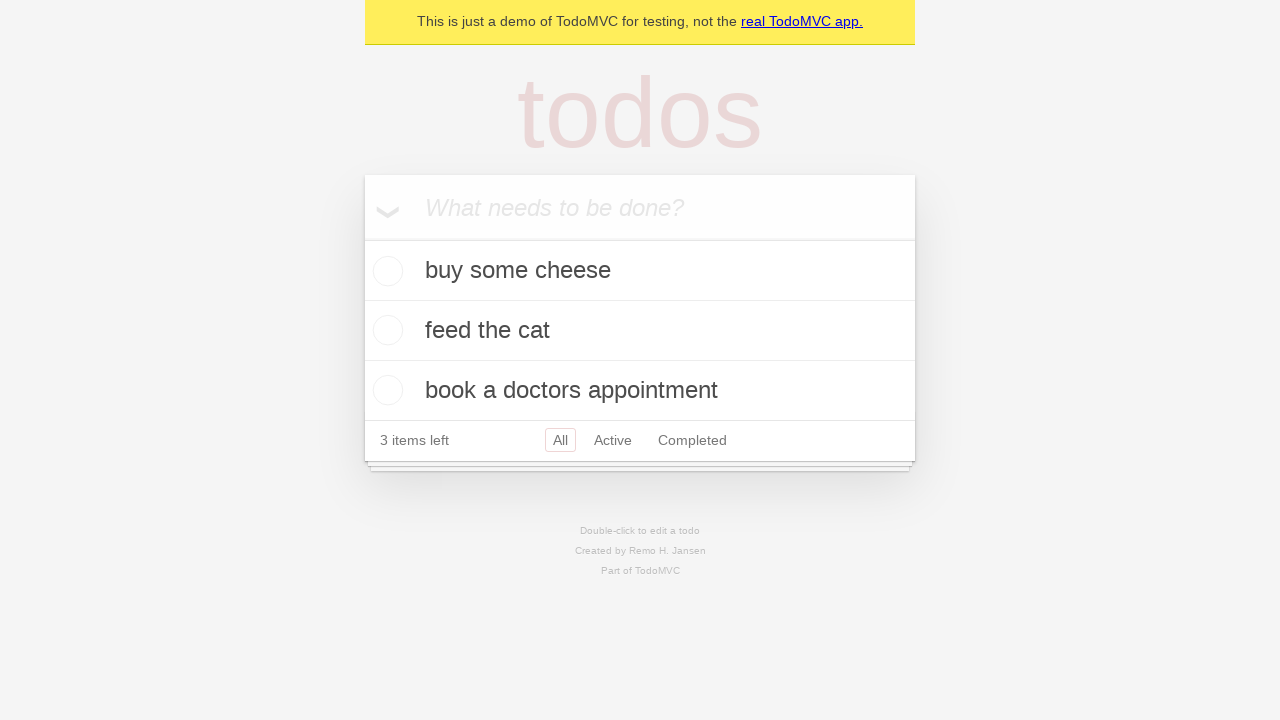

Checked first todo item as completed at (385, 271) on .todo-list li .toggle >> nth=0
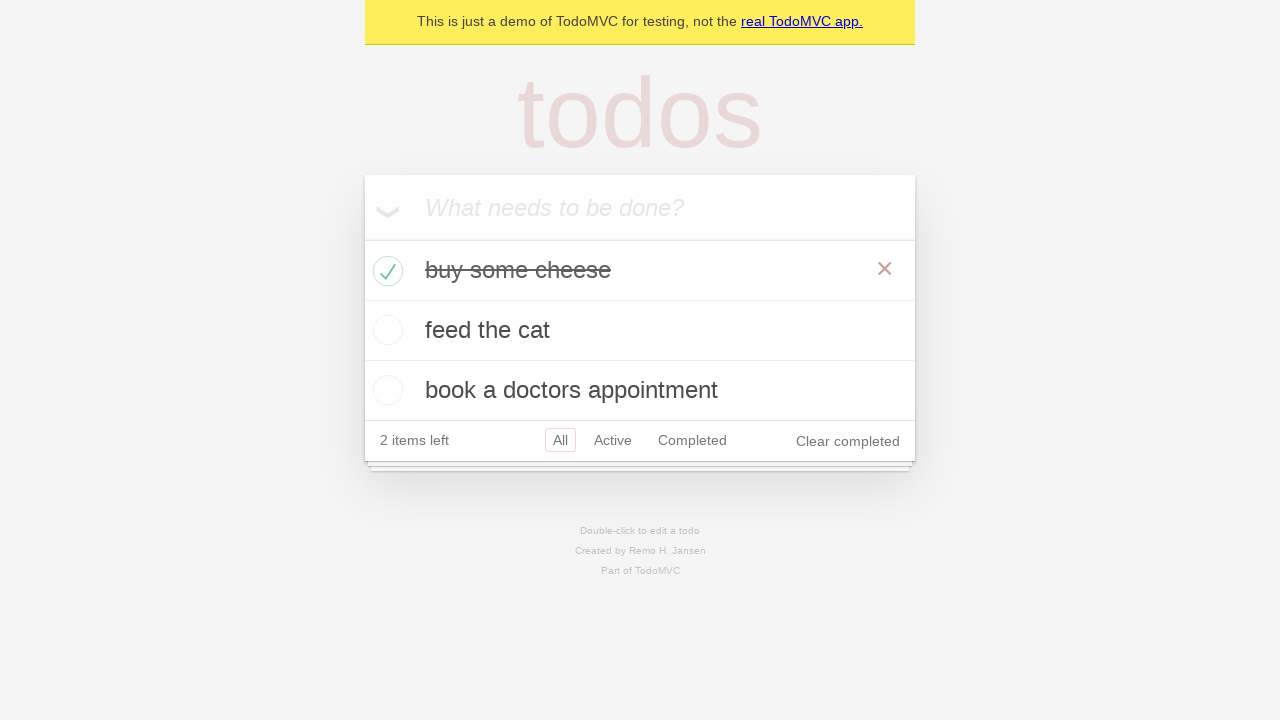

Clicked Clear completed button to remove completed items at (848, 441) on .clear-completed
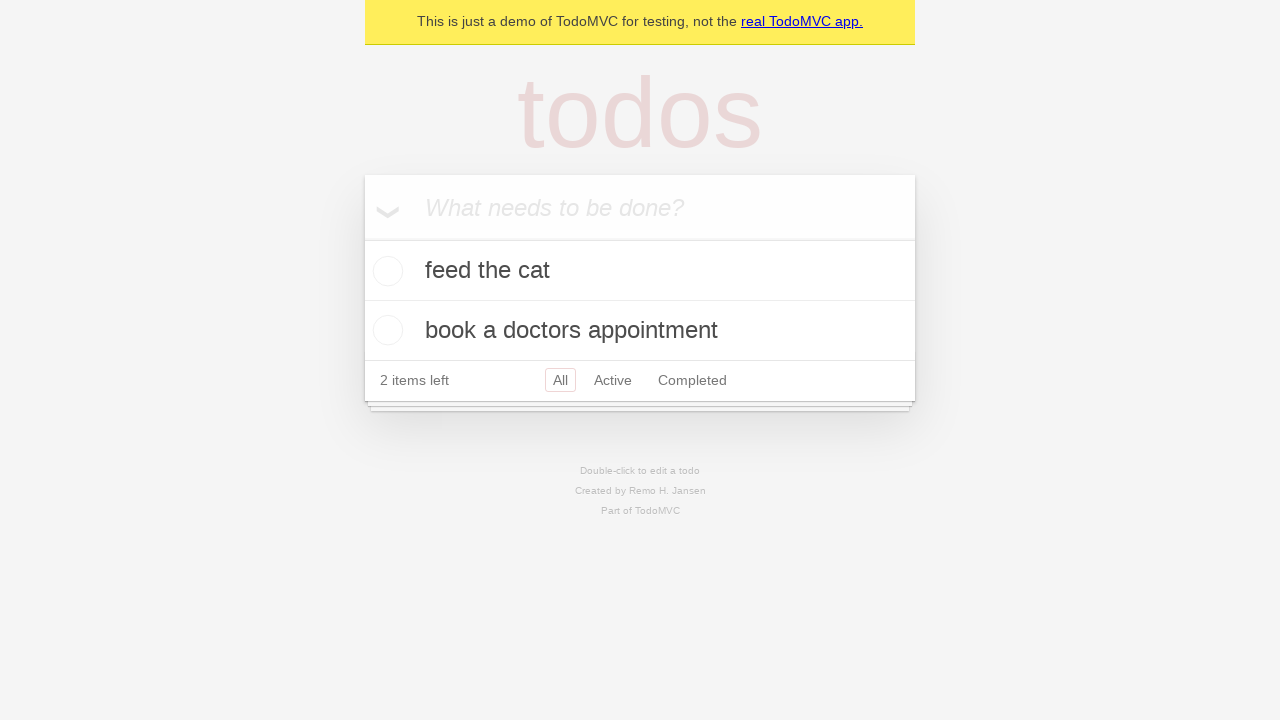

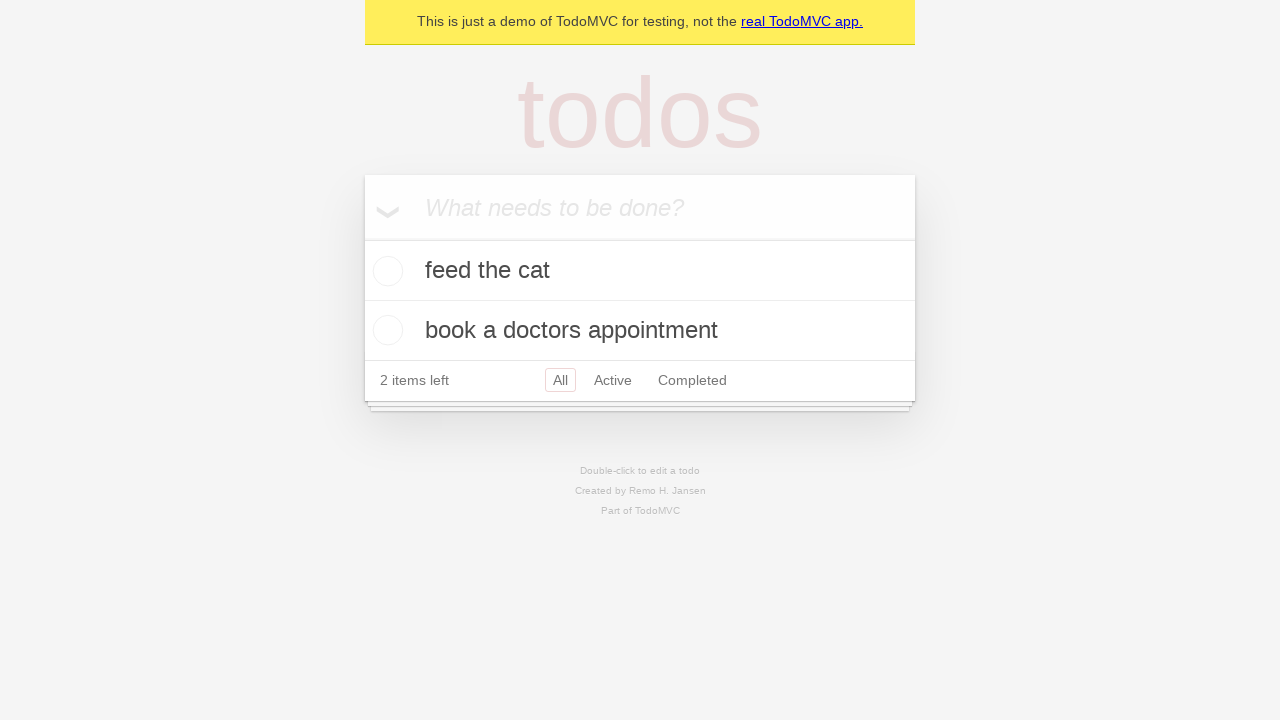